Tests select box functionality by selecting options by index, value, and text on the Select2 demo page.

Starting URL: https://select2.org/getting-started/basic-usage

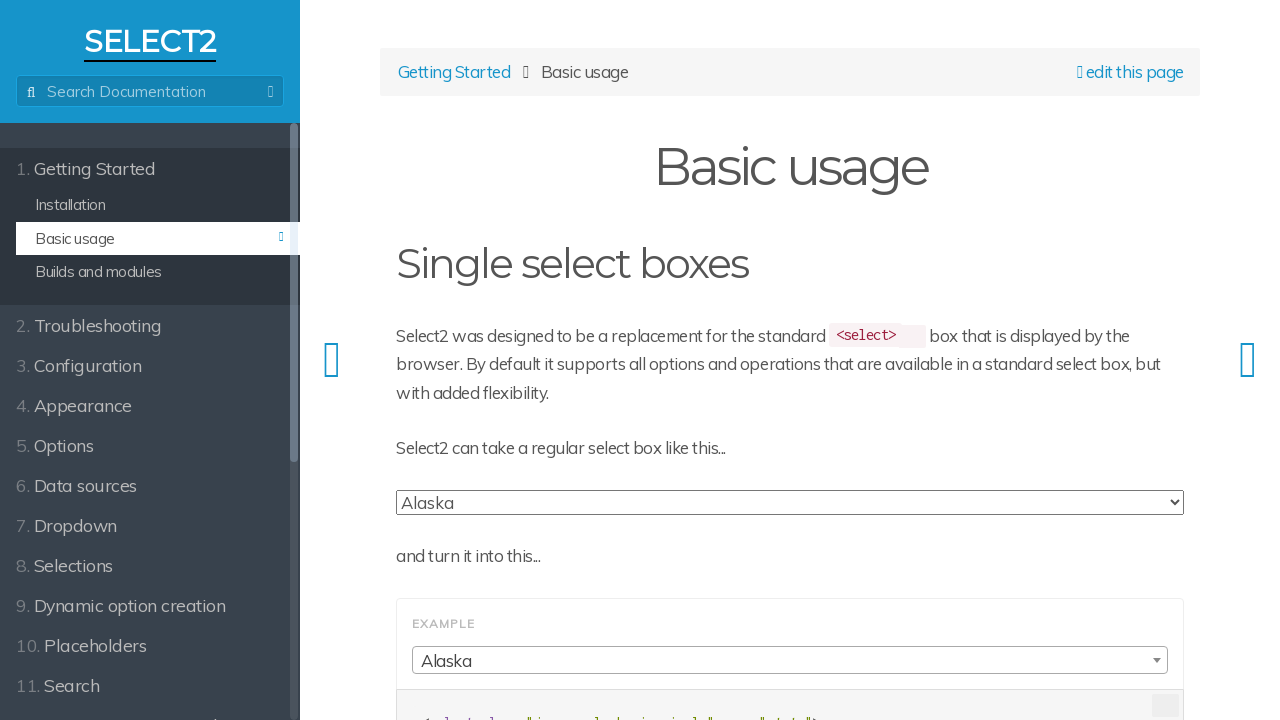

Waited for select box to be available
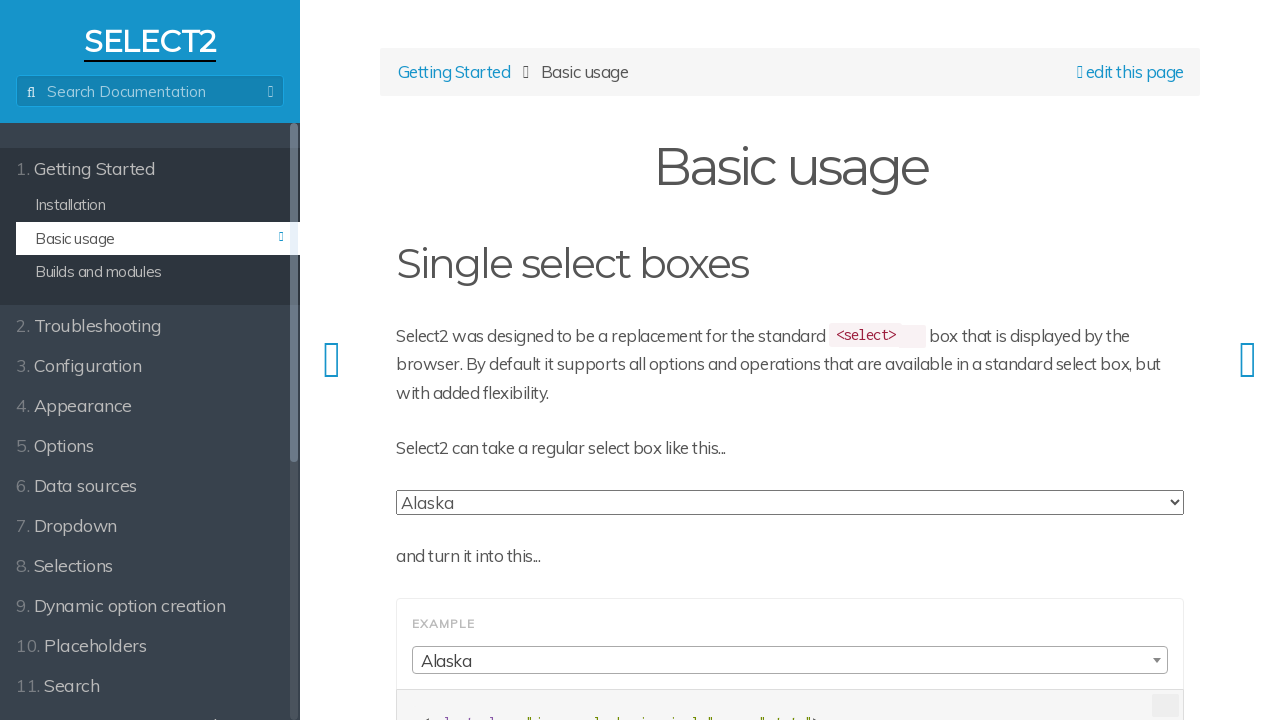

Selected option by index (second option, index 1) on select.js-states.form-control
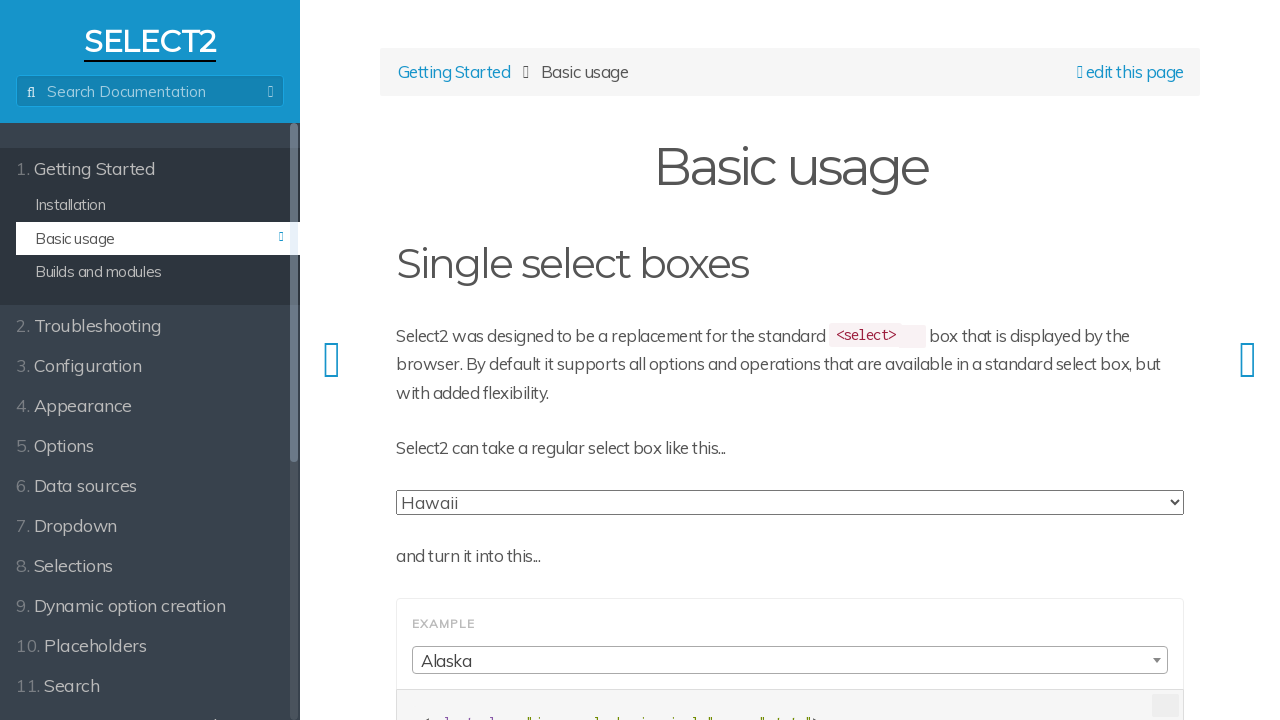

Selected option by value 'WA' on select.js-states.form-control
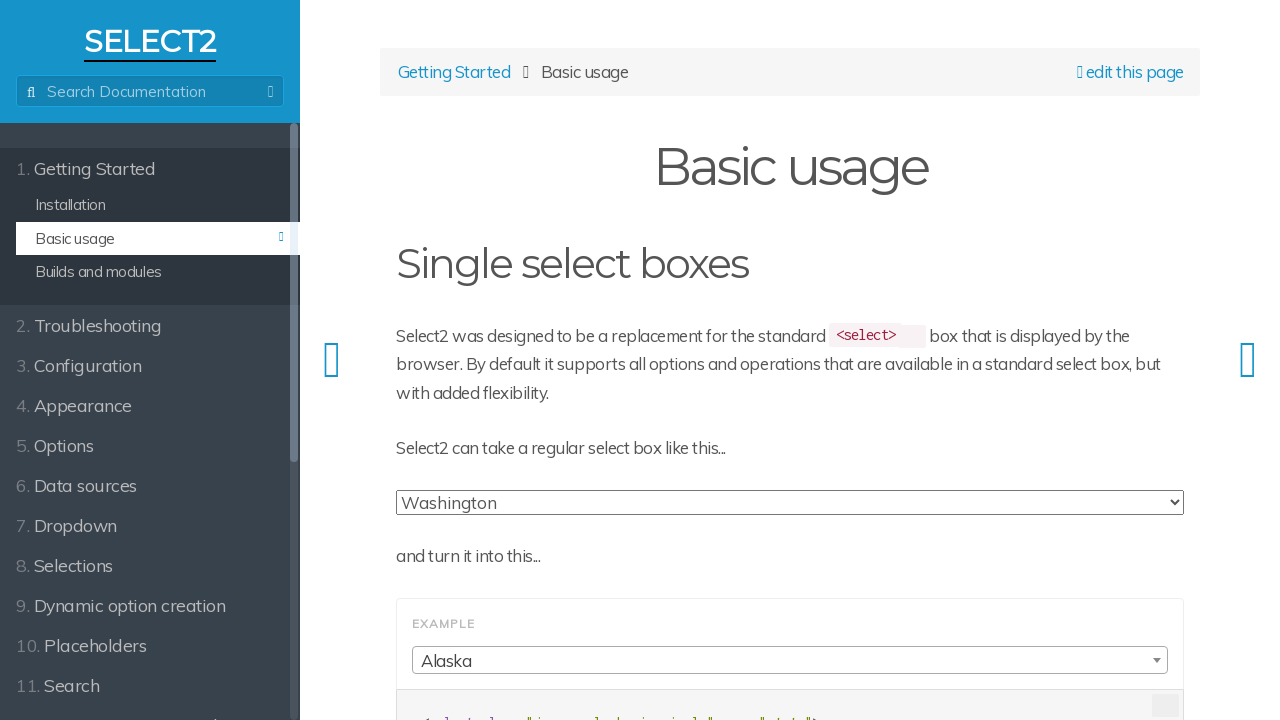

Selected option by label 'Vermont' on select.js-states.form-control
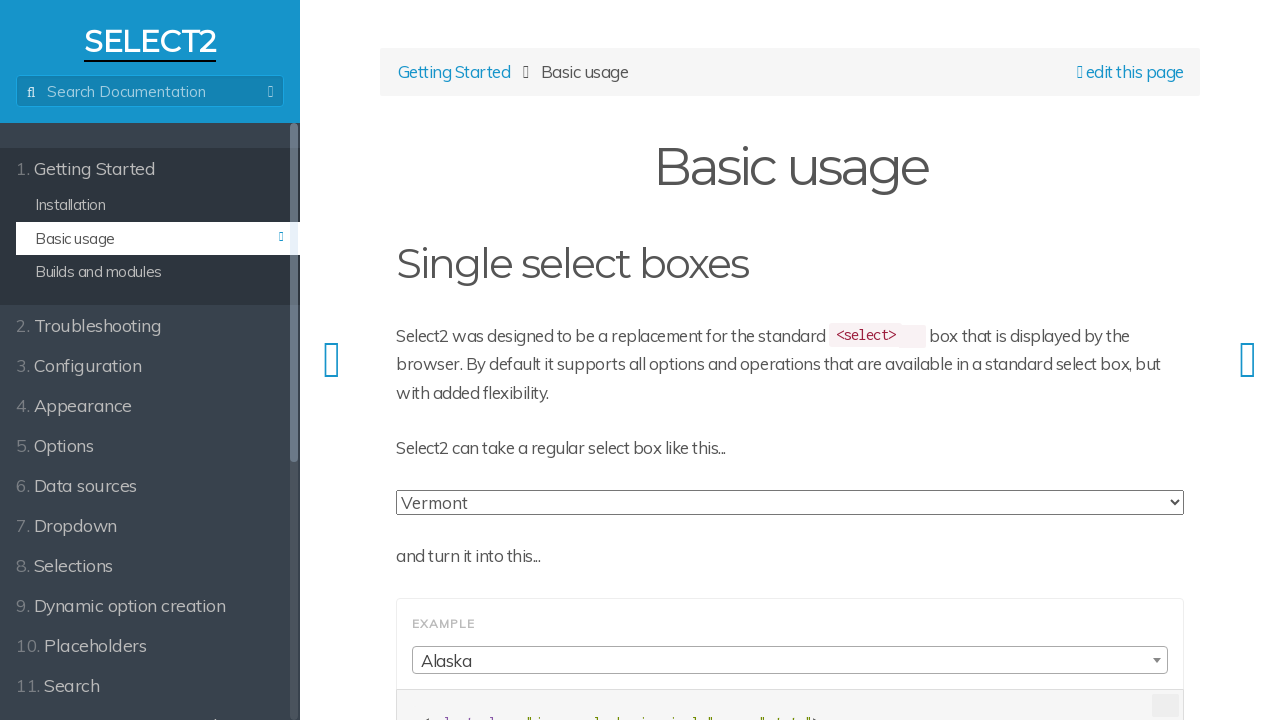

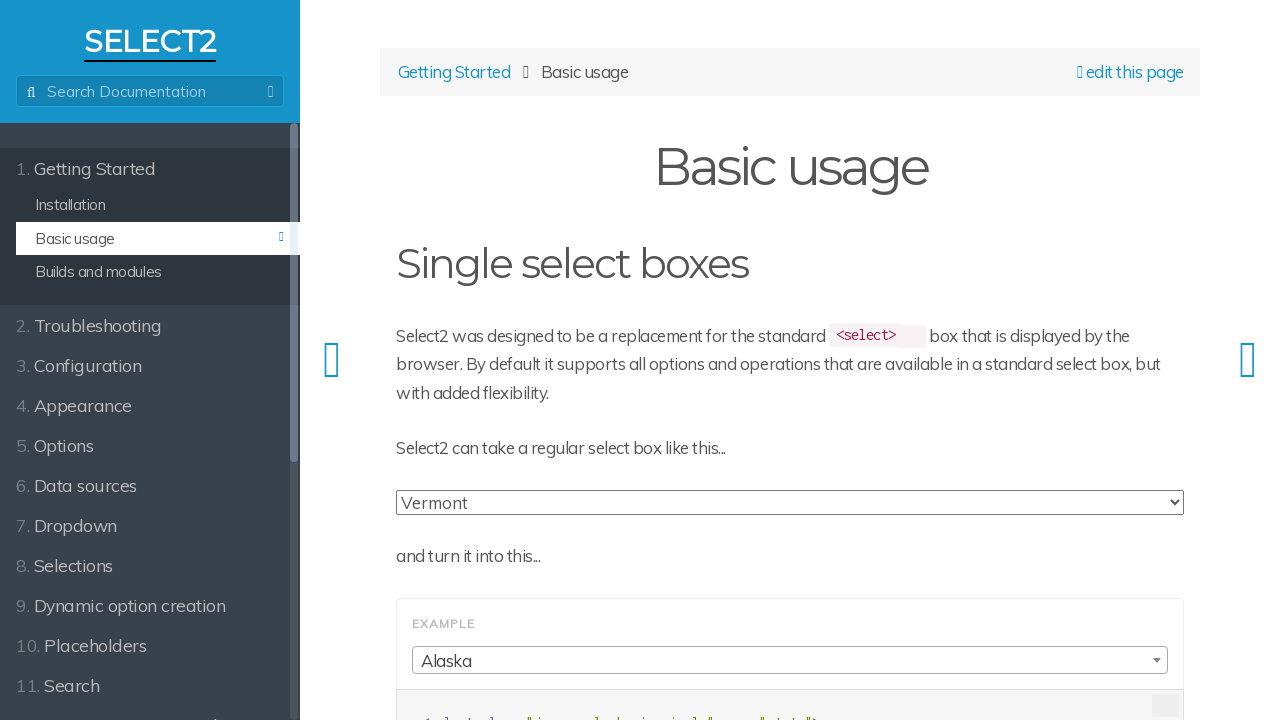